Navigates to wisequarter.com and verifies that the page source contains specific text content about weekly team meetings

Starting URL: https://www.wisequarter.com

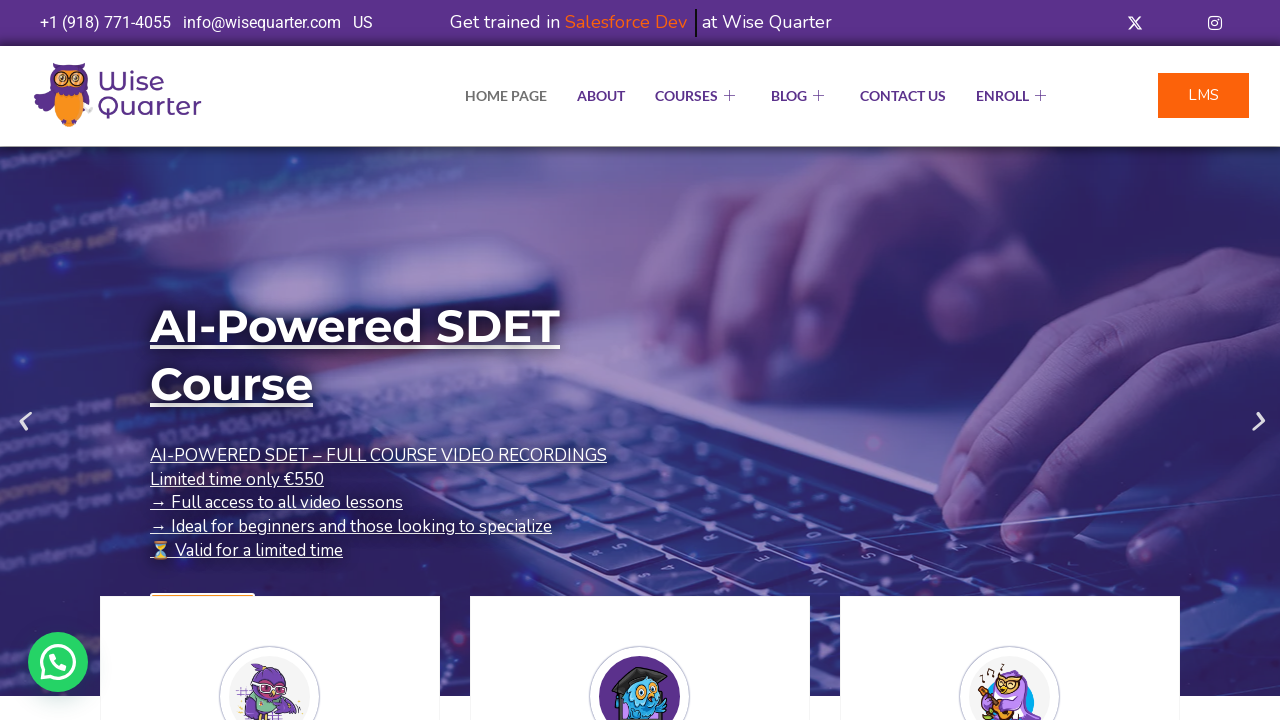

Page loaded with domcontentloaded state
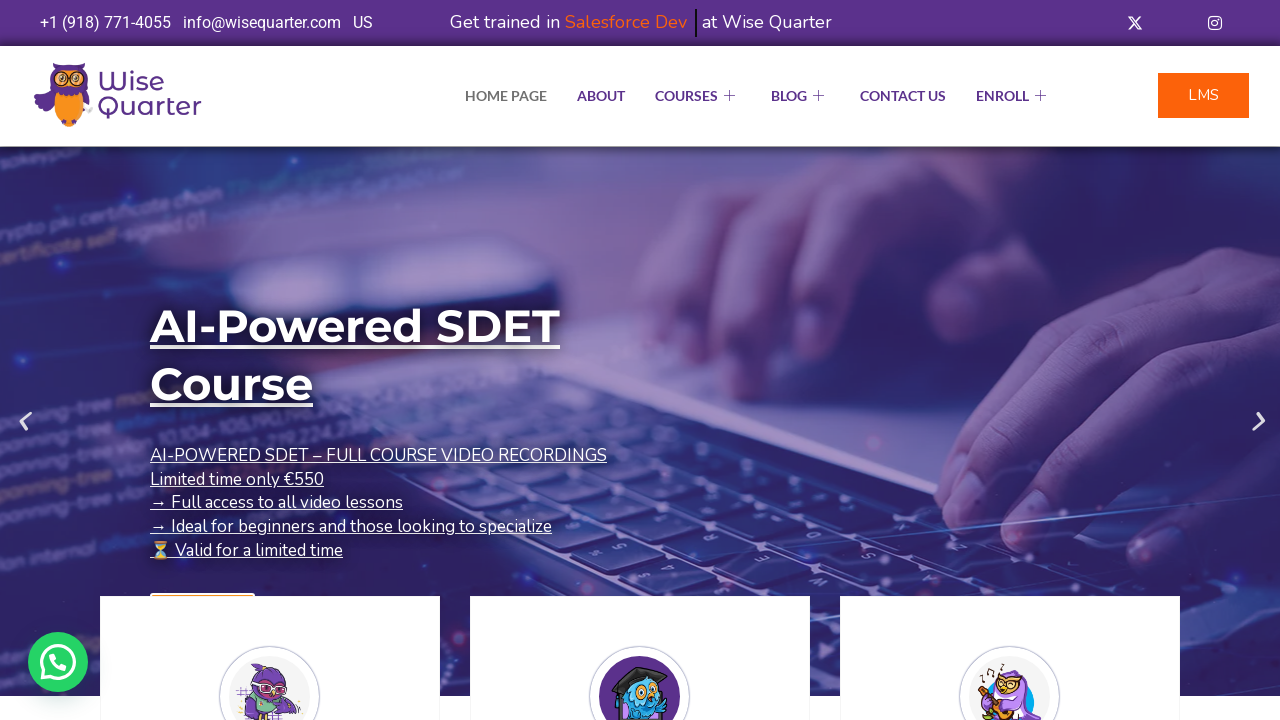

Retrieved page content from wisequarter.com
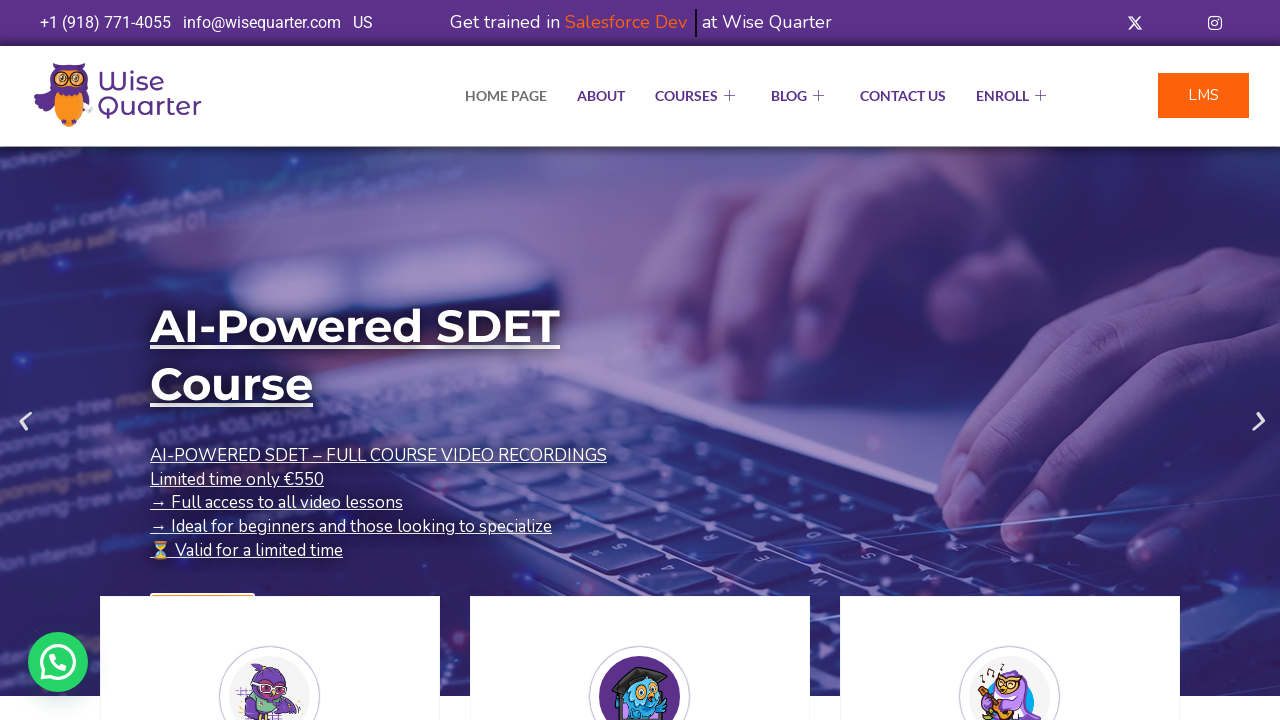

Verified page source contains '2 hours weekly meeting with the team'
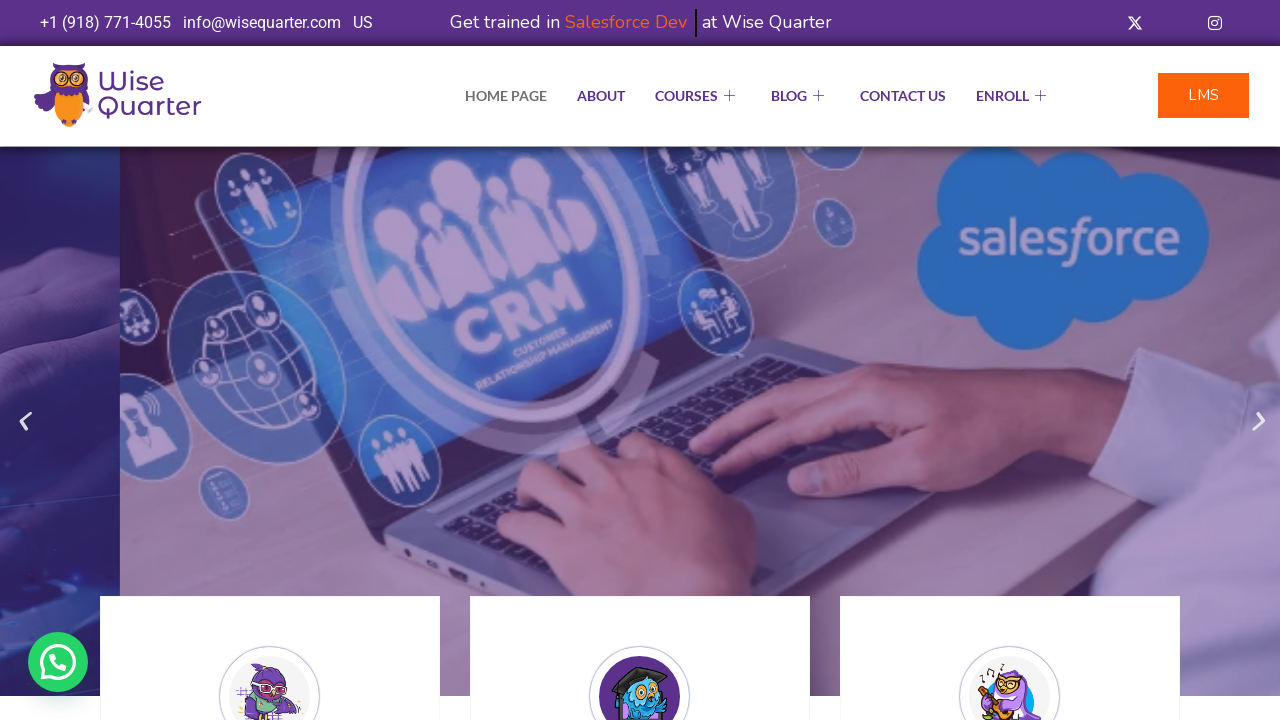

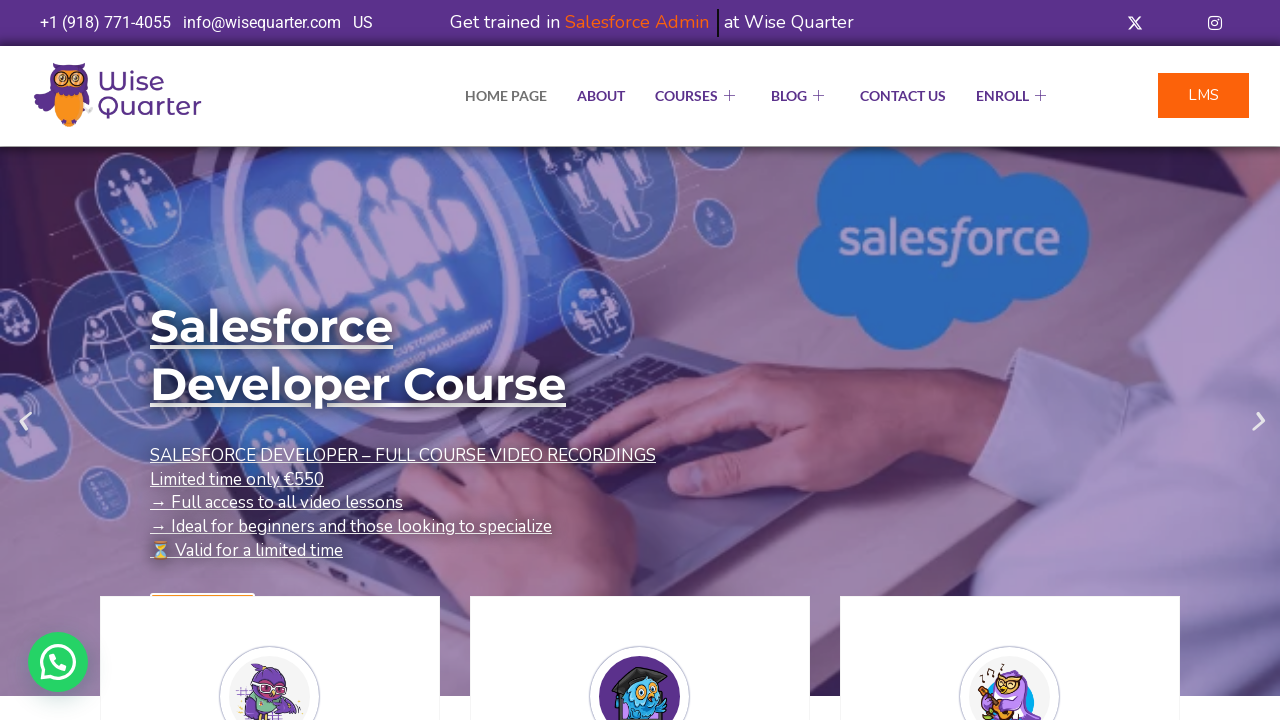